Tests the error message when only username is filled but password is left empty on login form submission

Starting URL: https://www.saucedemo.com/

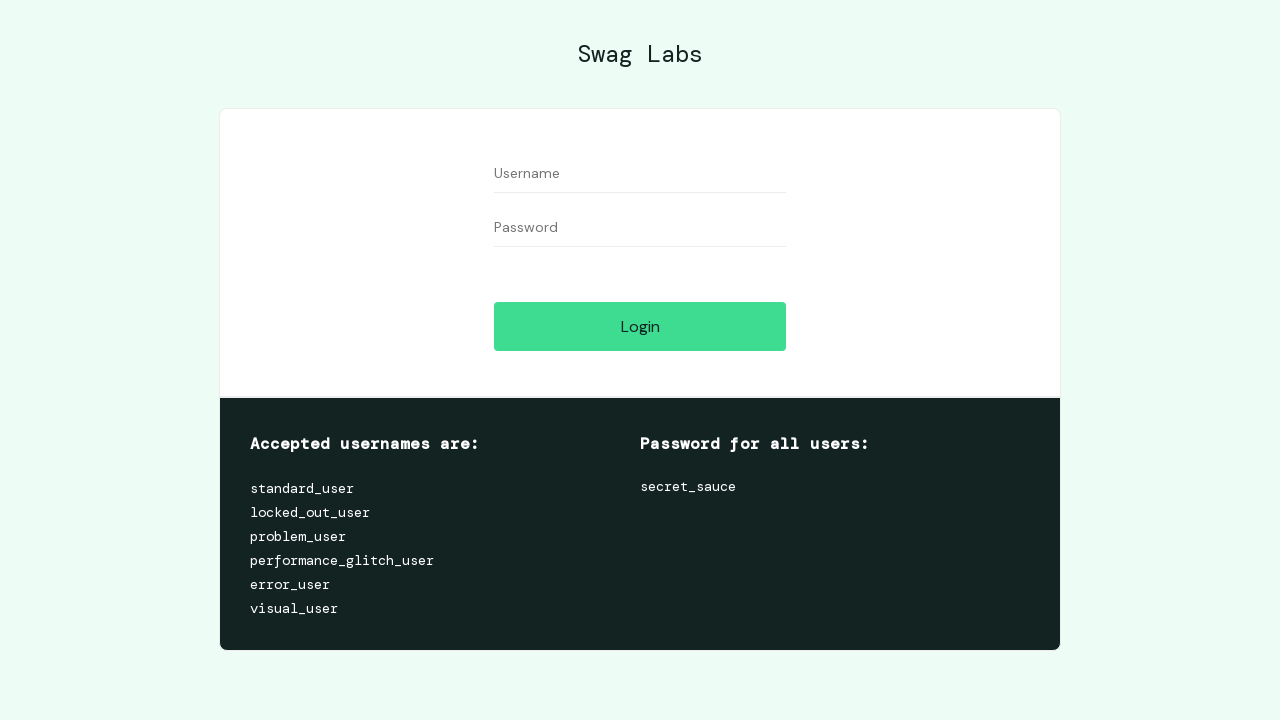

Filled username field with 'testuser123' on #user-name
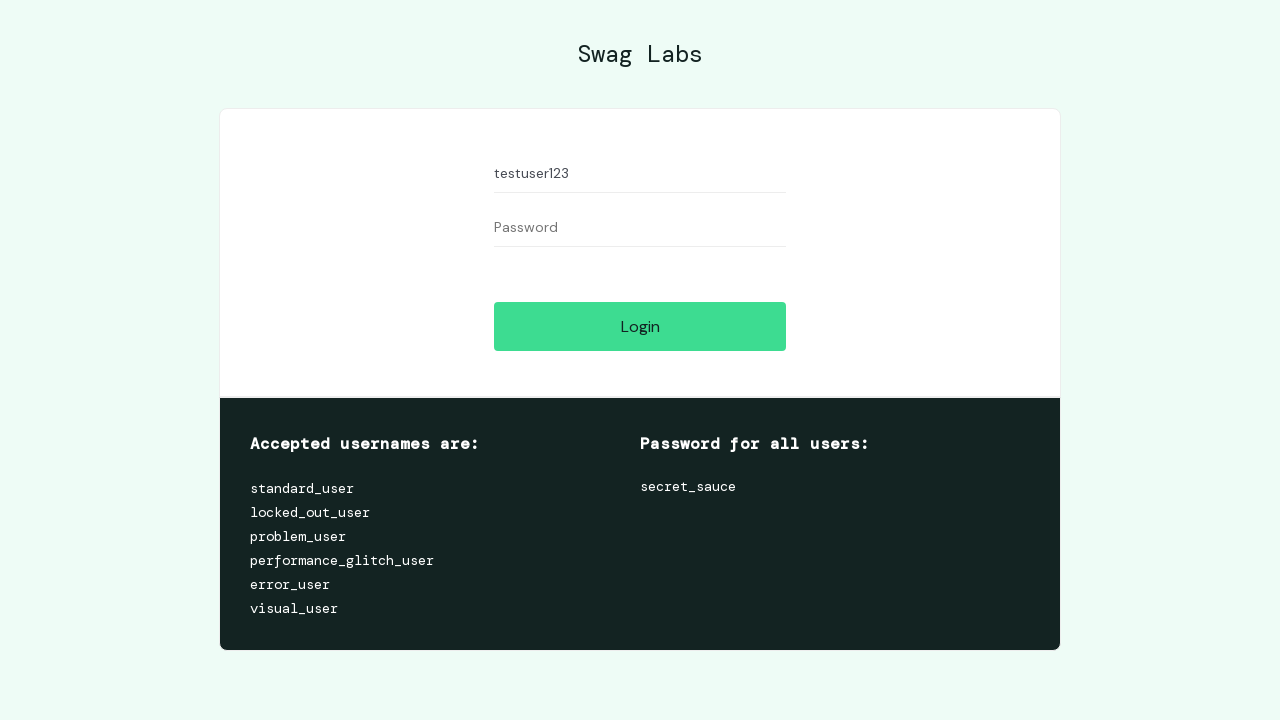

Clicked login button to submit form at (640, 326) on #login-button
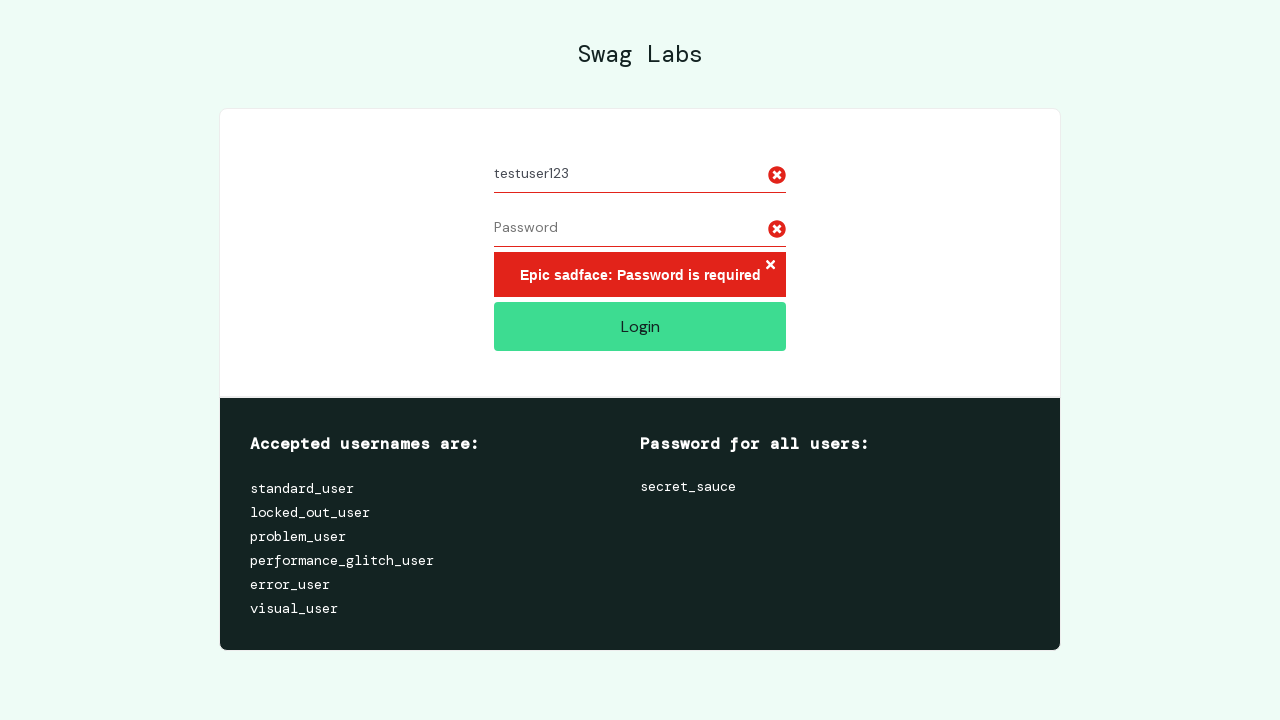

Error message element appeared on page
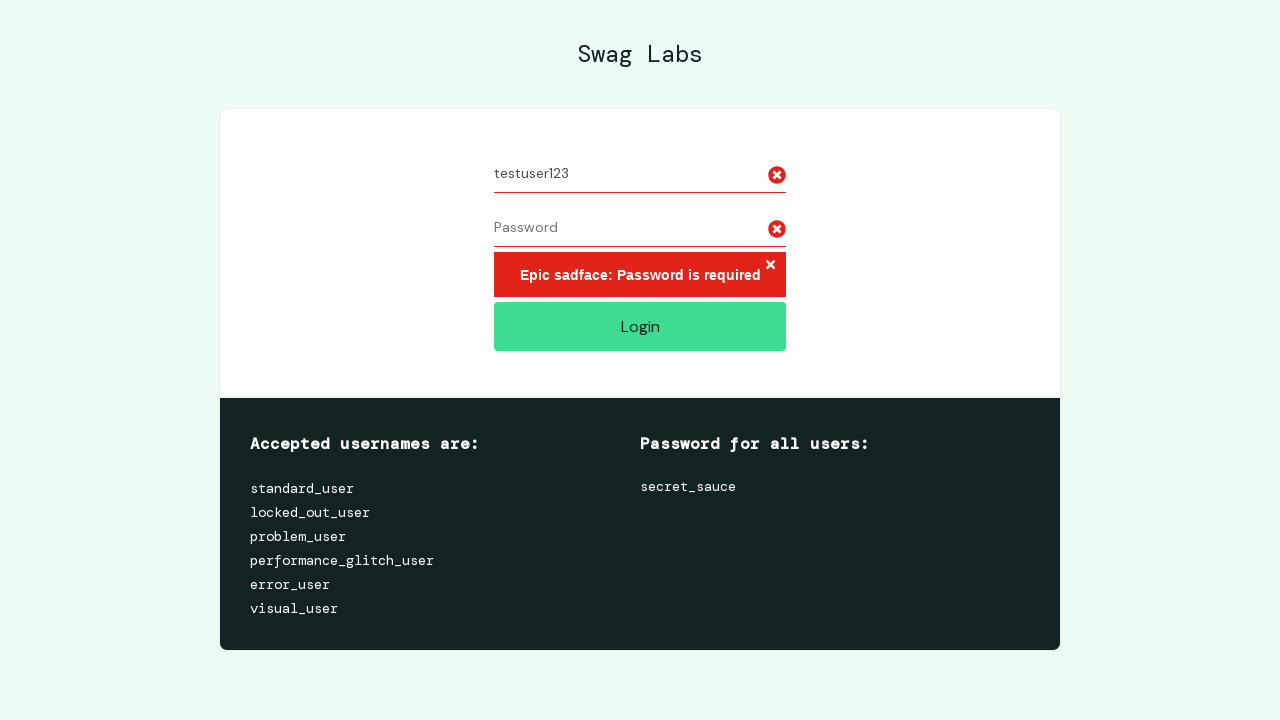

Located error message element
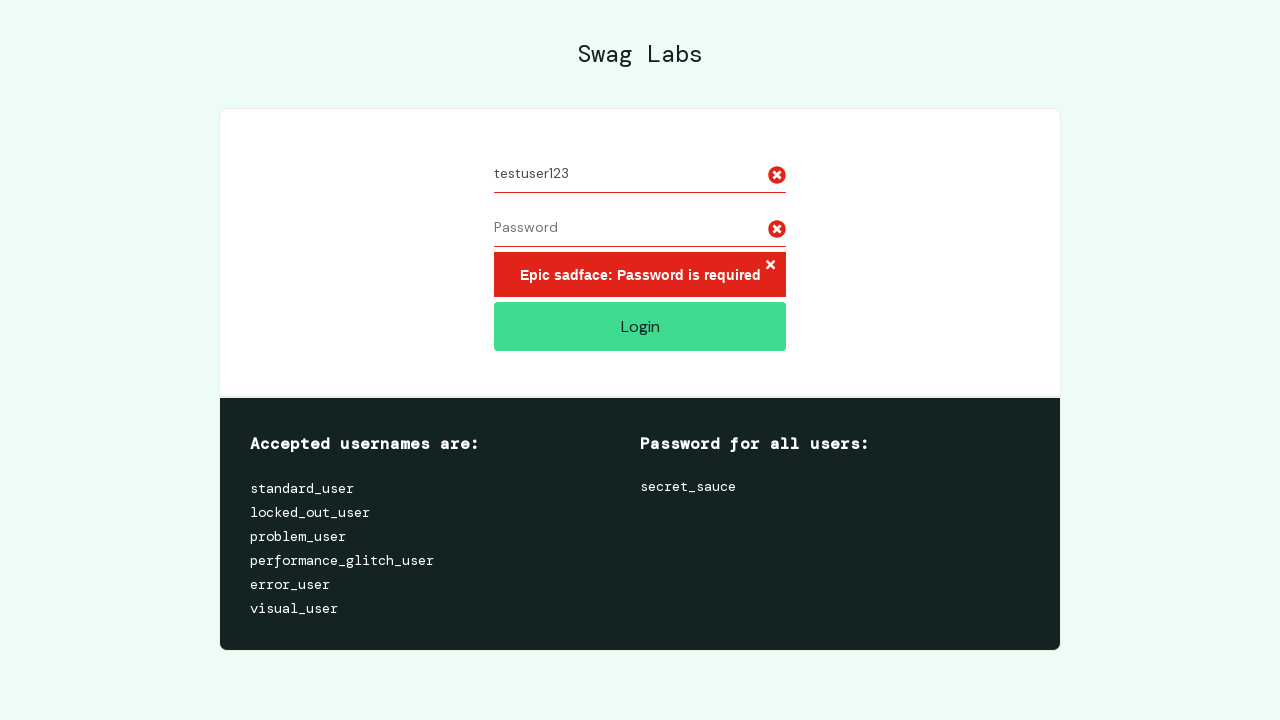

Verified error message text: 'Epic sadface: Password is required'
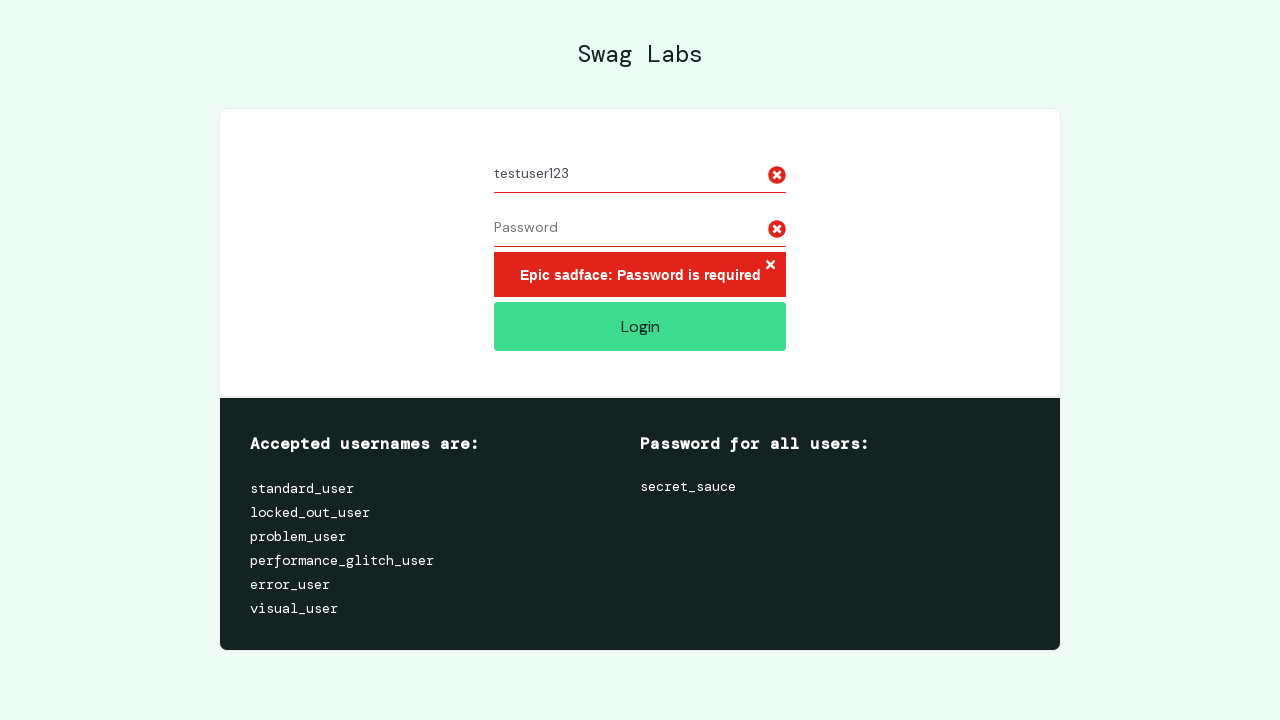

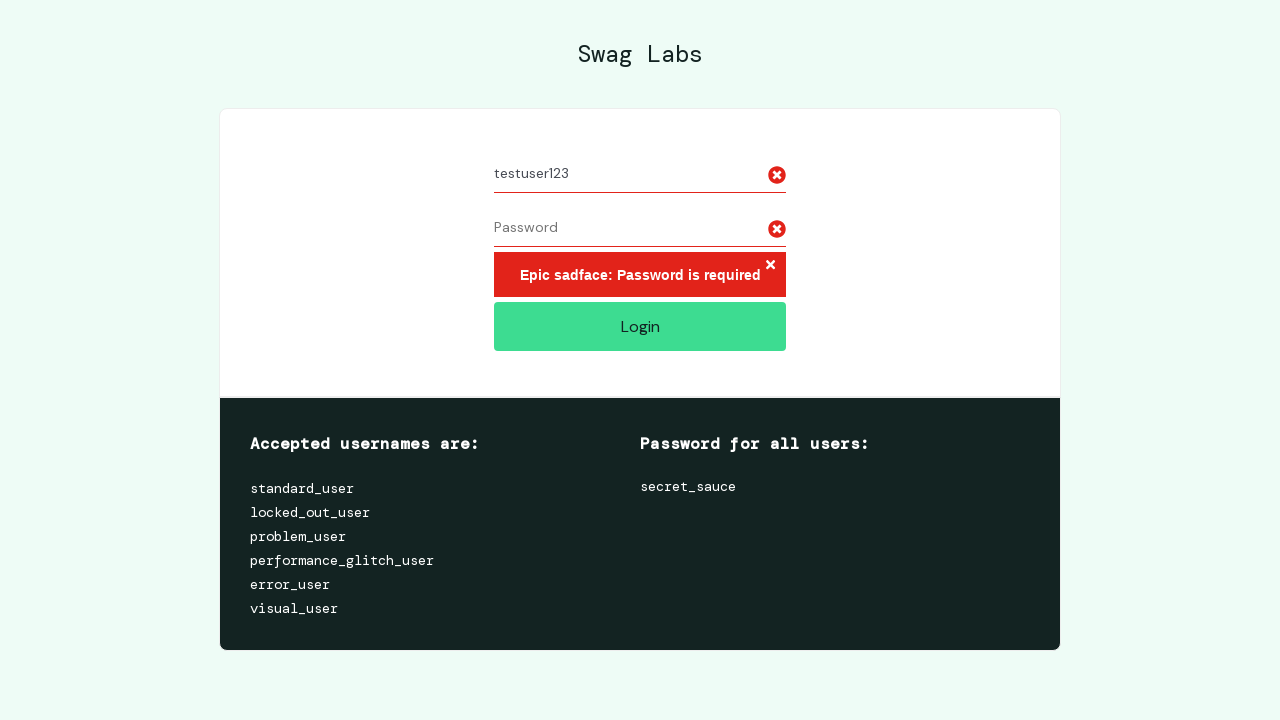